Tests registration form by navigating through skip sign-in, filling personal information fields including name, gender, hobbies, skills, birth year, language preferences, address and password

Starting URL: http://demo.automationtesting.in/Index.html

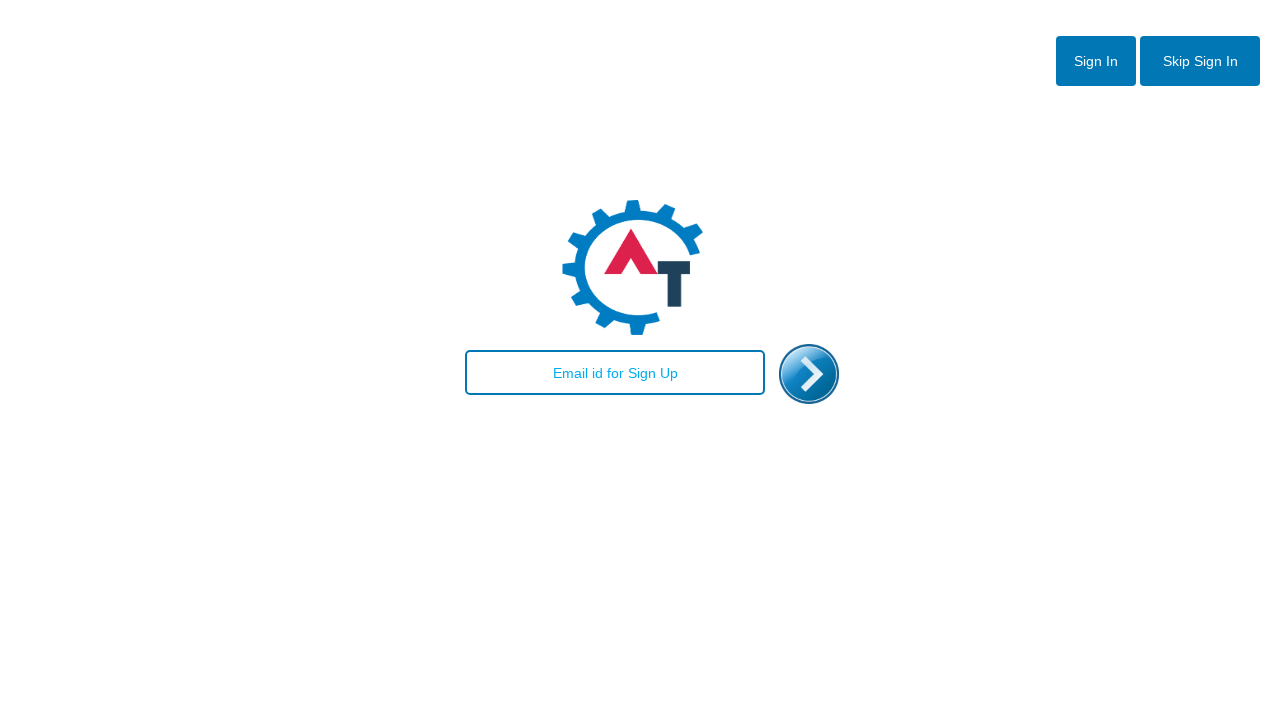

Clicked skip sign-in button at (1200, 61) on #btn2
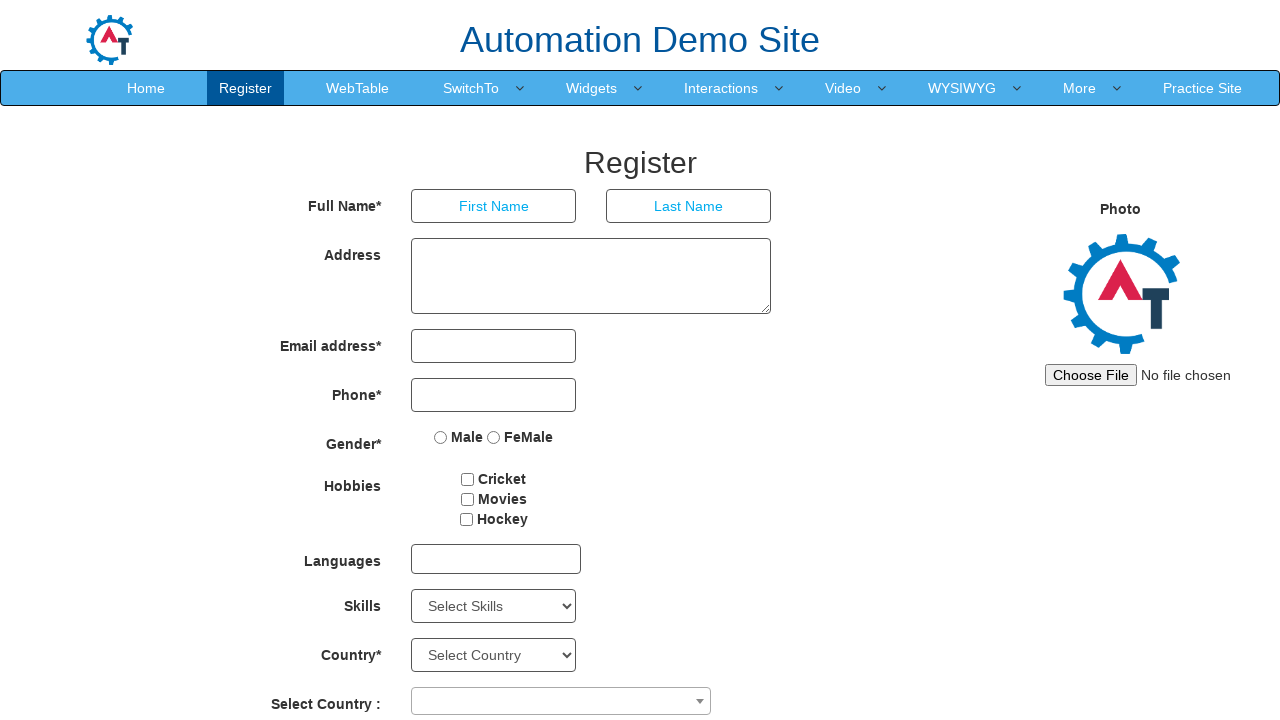

Filled first name field with 'Noemi' on input[placeholder='First Name']
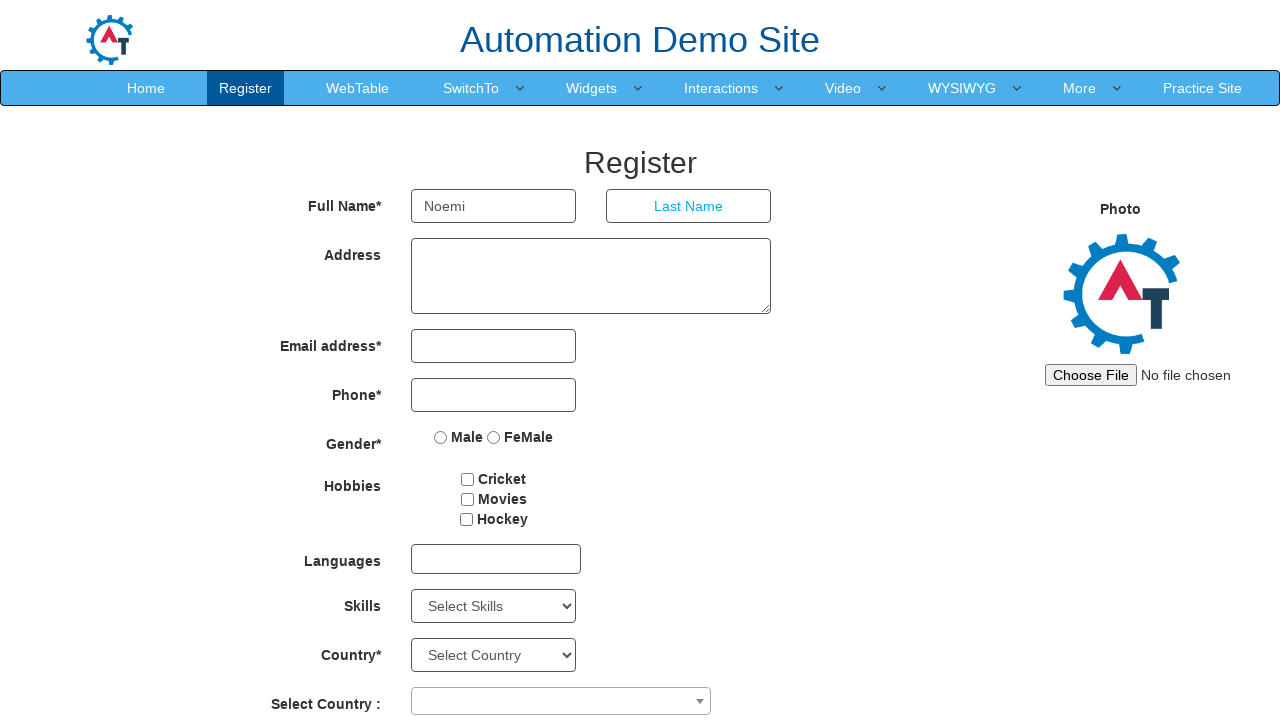

Filled last name field with 'Pohrib' on input[placeholder='Last Name']
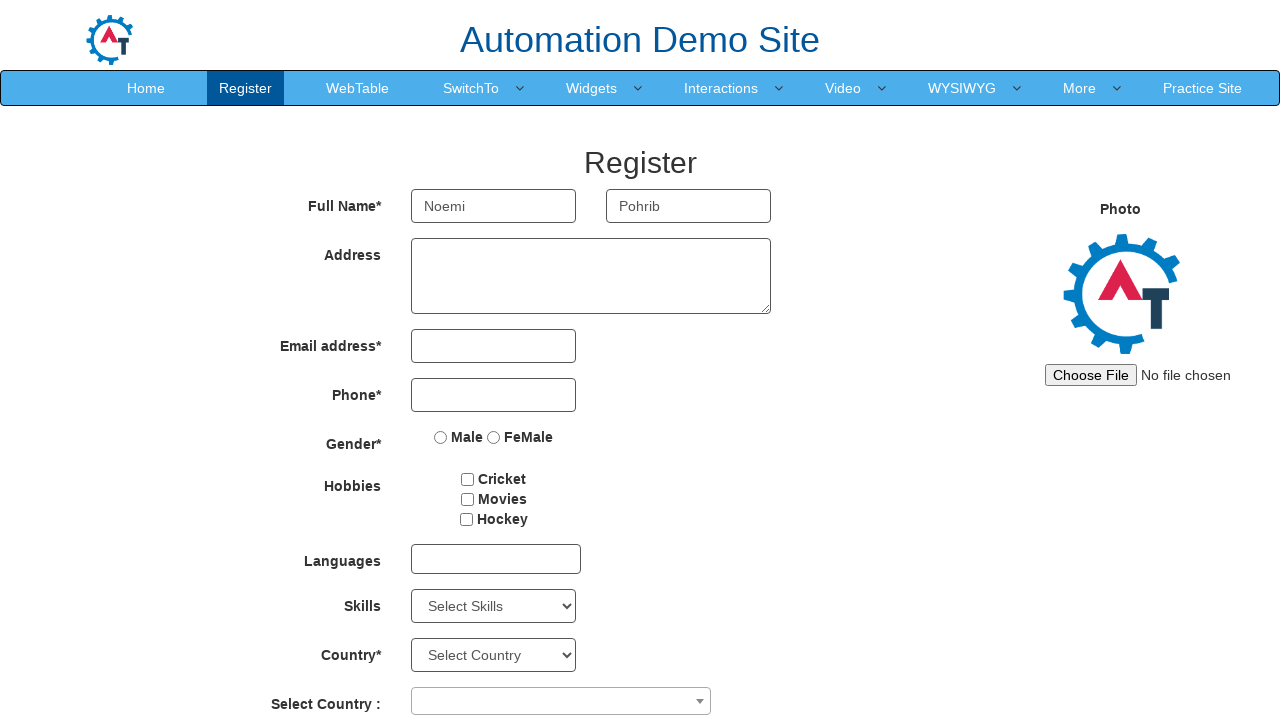

Selected 'Male' gender radio button at (441, 437) on input[value='Male']
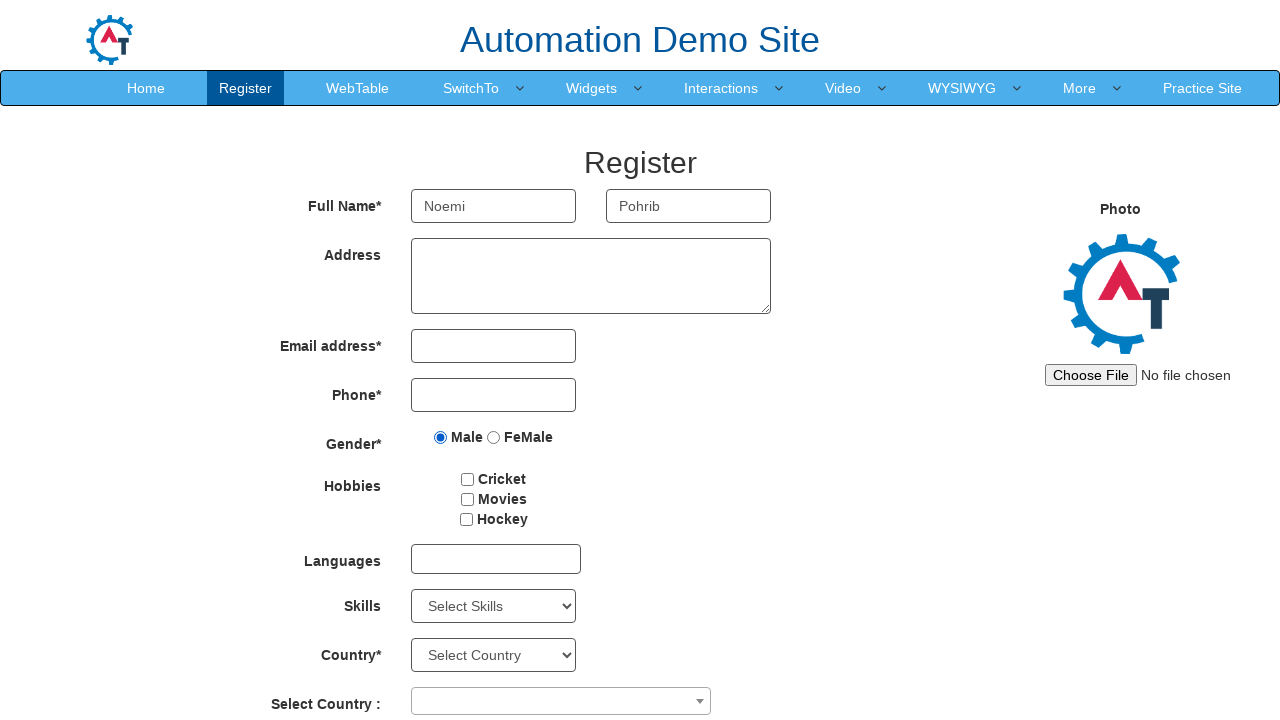

Selected hobby checkbox at (466, 519) on #checkbox3
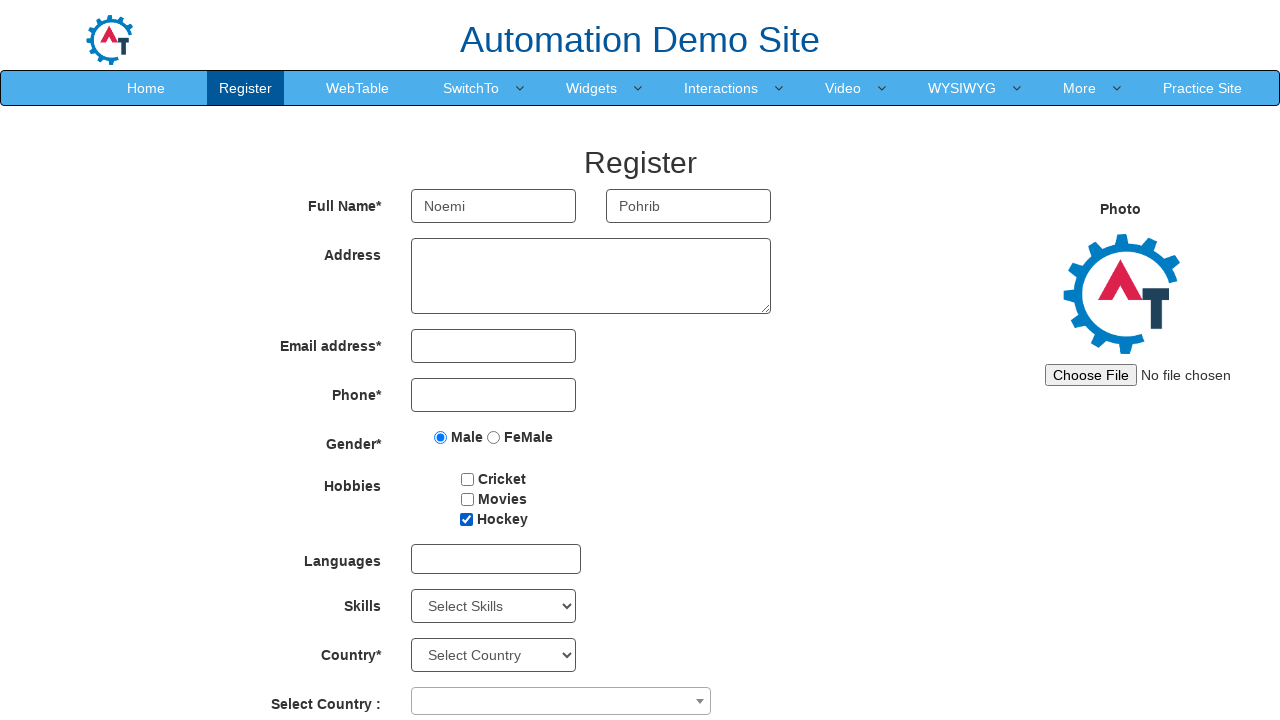

Selected 'Android' from skills dropdown on #Skills
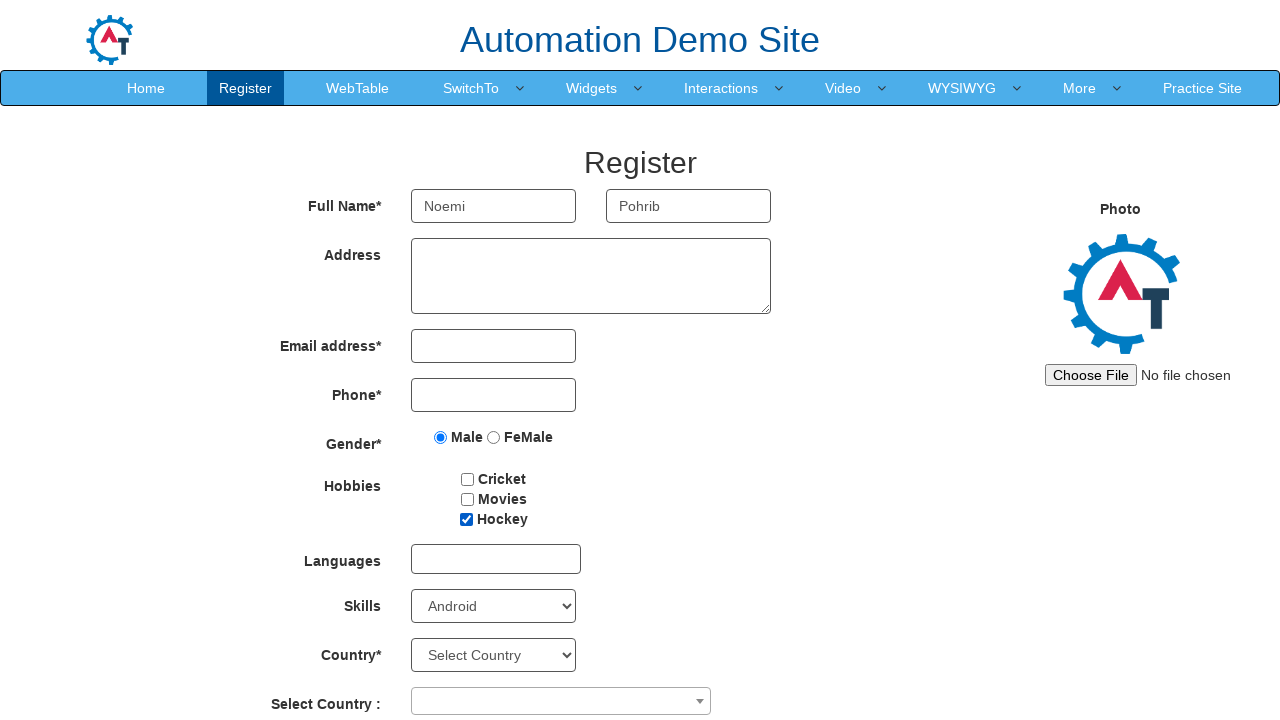

Selected birth year '1970' from dropdown on #yearbox
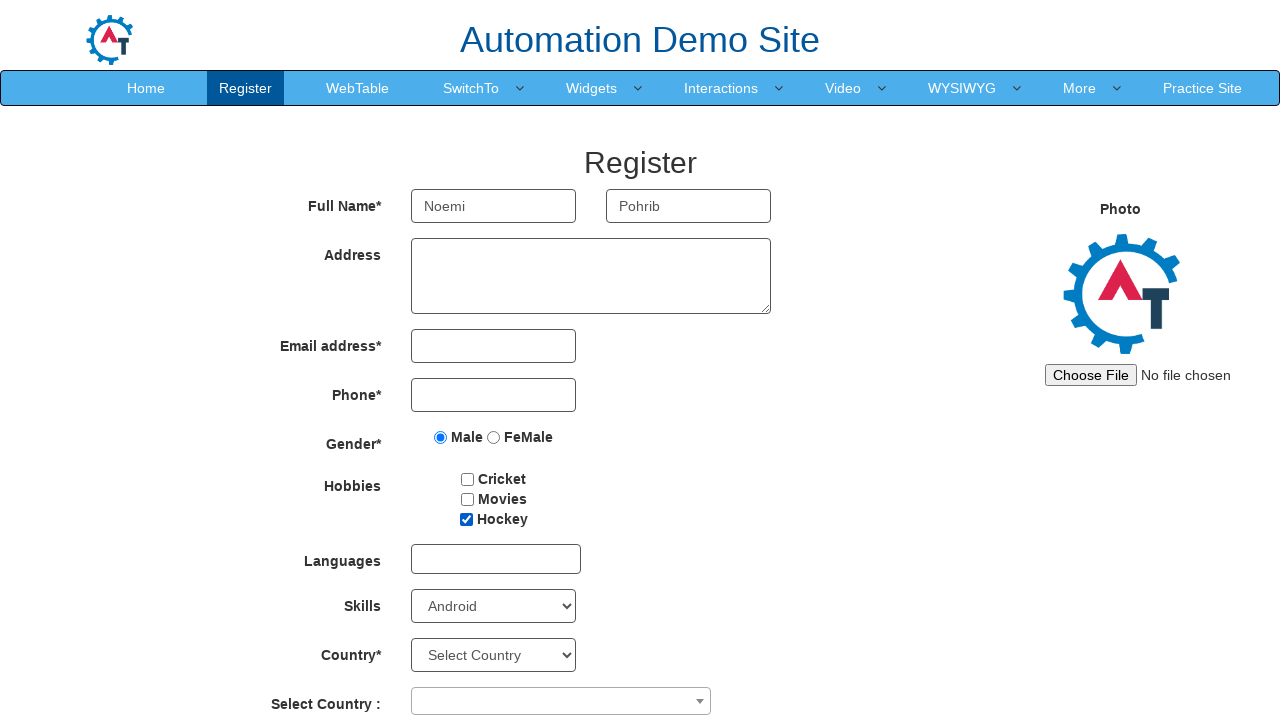

Opened language dropdown at (496, 559) on #msdd
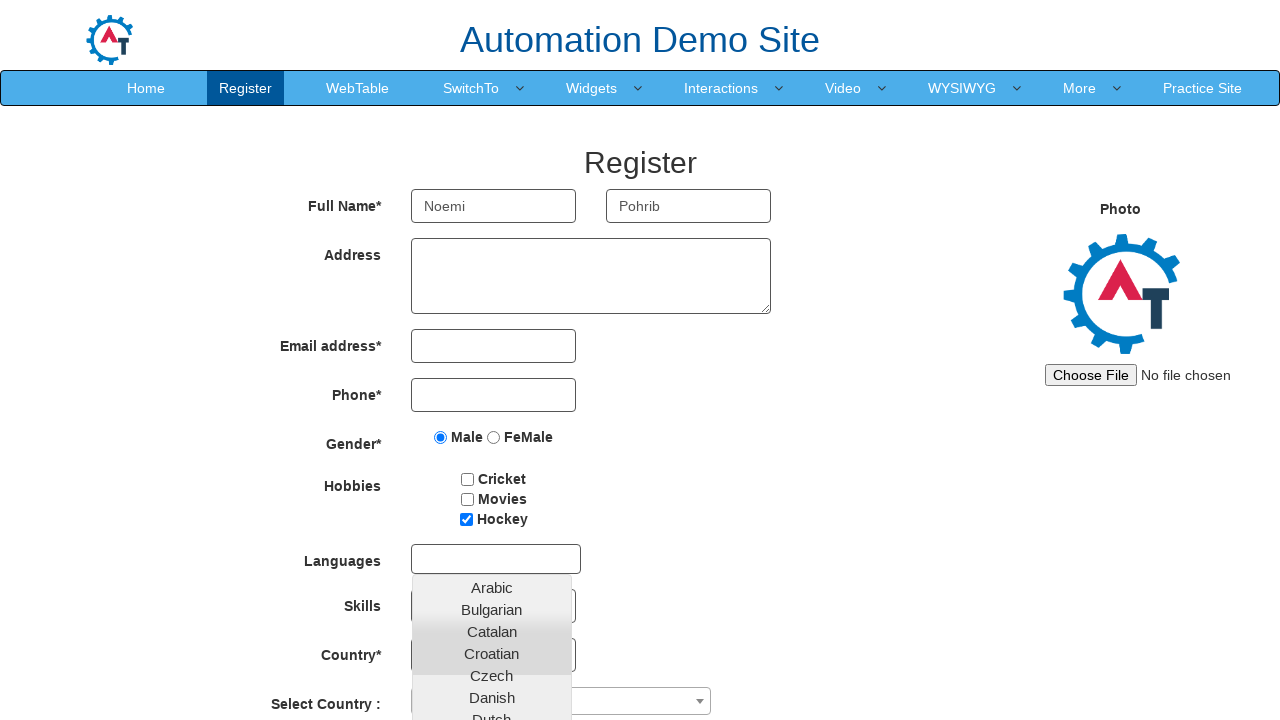

Selected 'Bulgarian' language from dropdown list at (492, 609) on xpath=//li[@class='ng-scope']/a >> nth=1
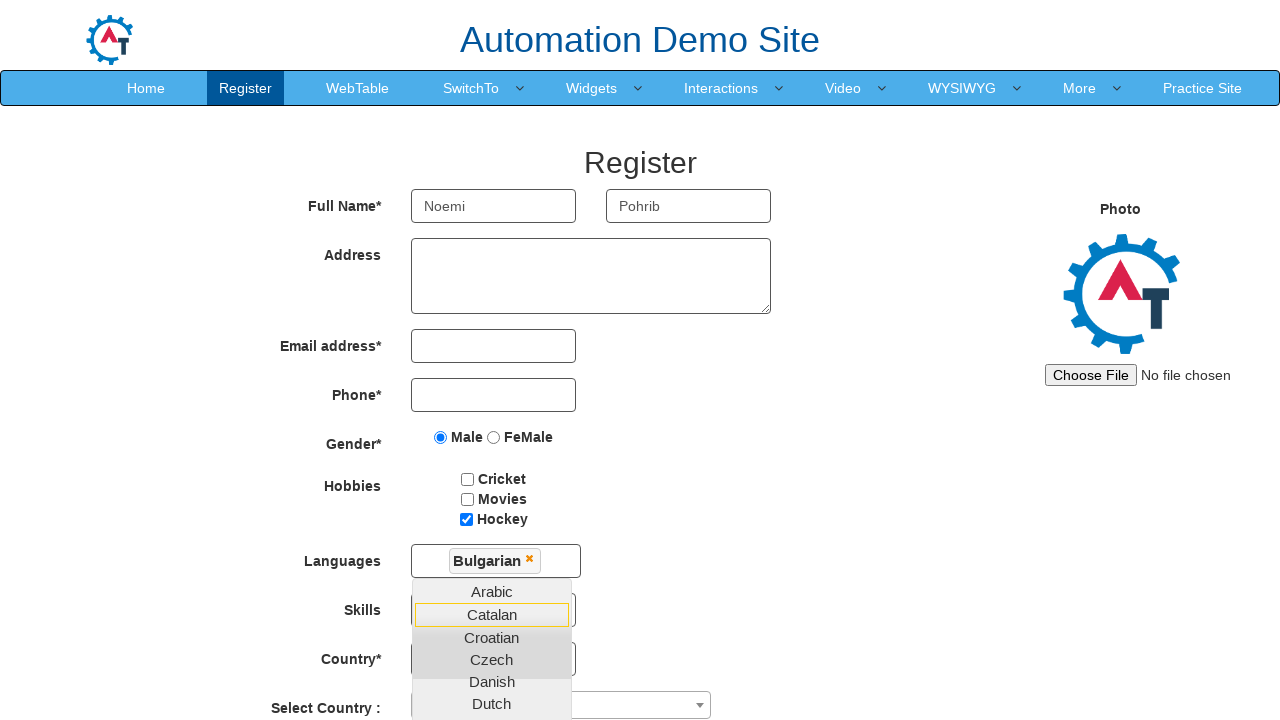

Filled address field with 'Cluj nr 23' on textarea[ng-model='Adress']
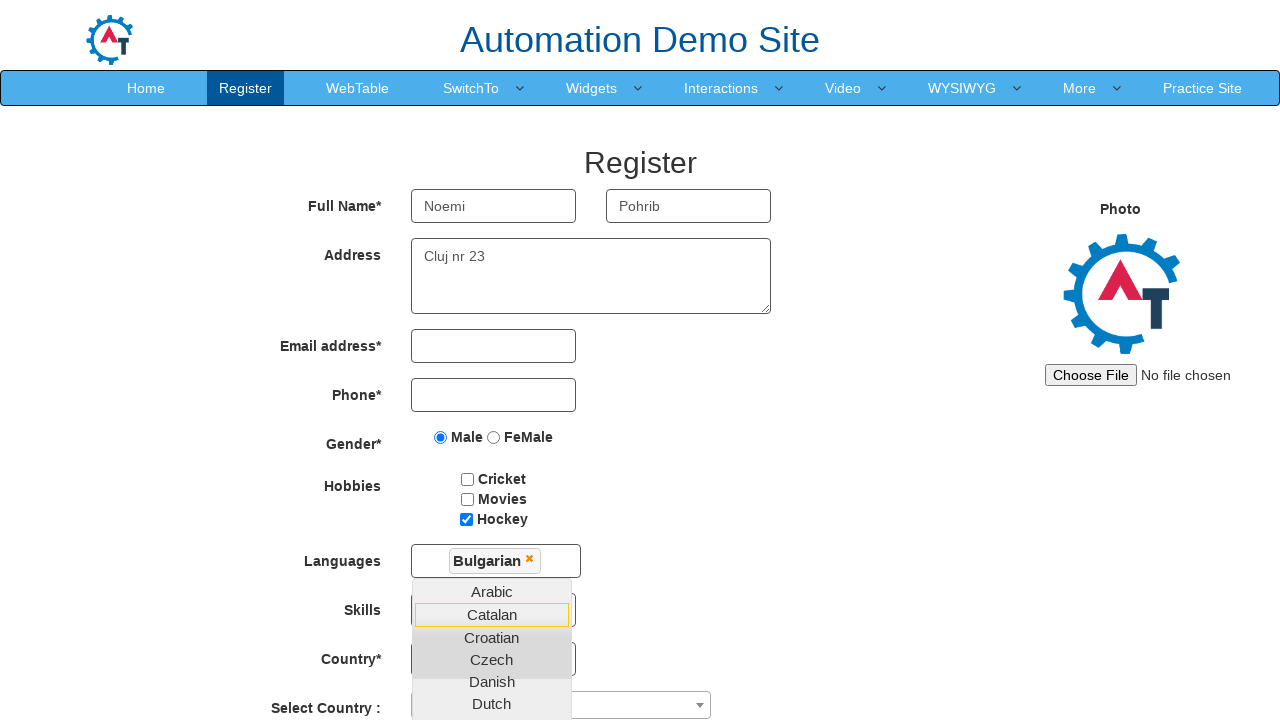

Filled password field with 'parola123' on #firstpassword
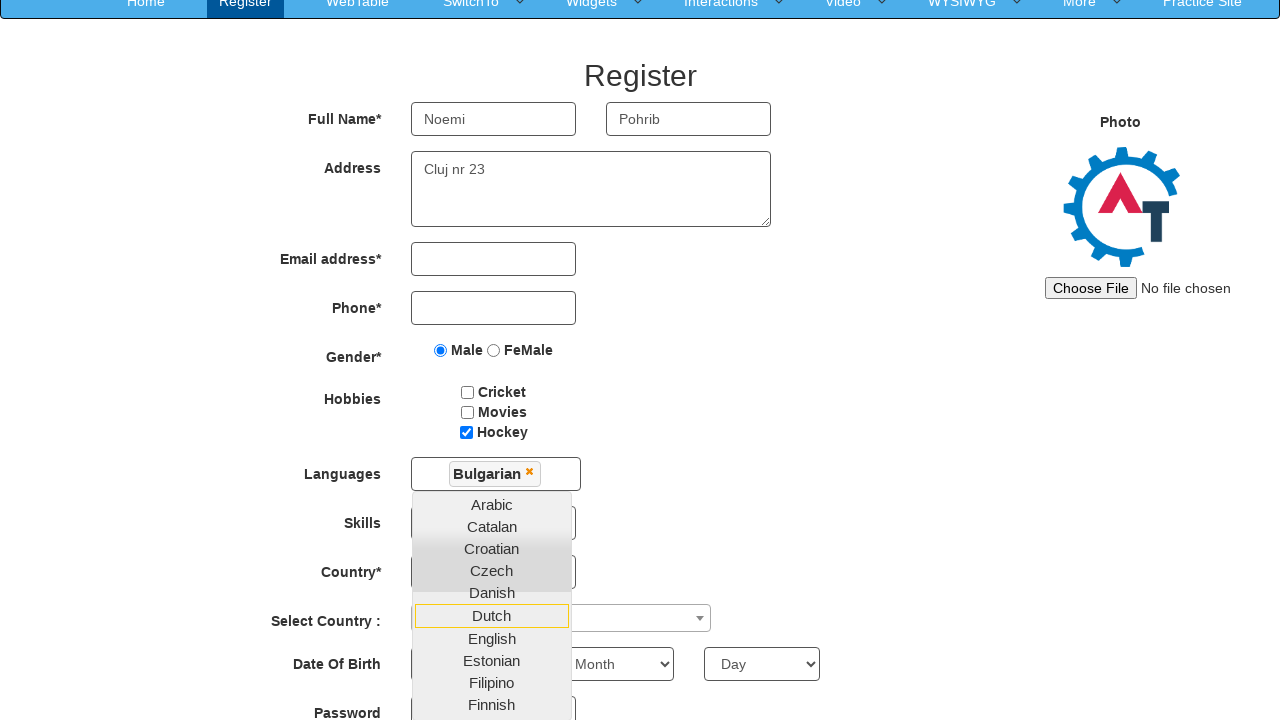

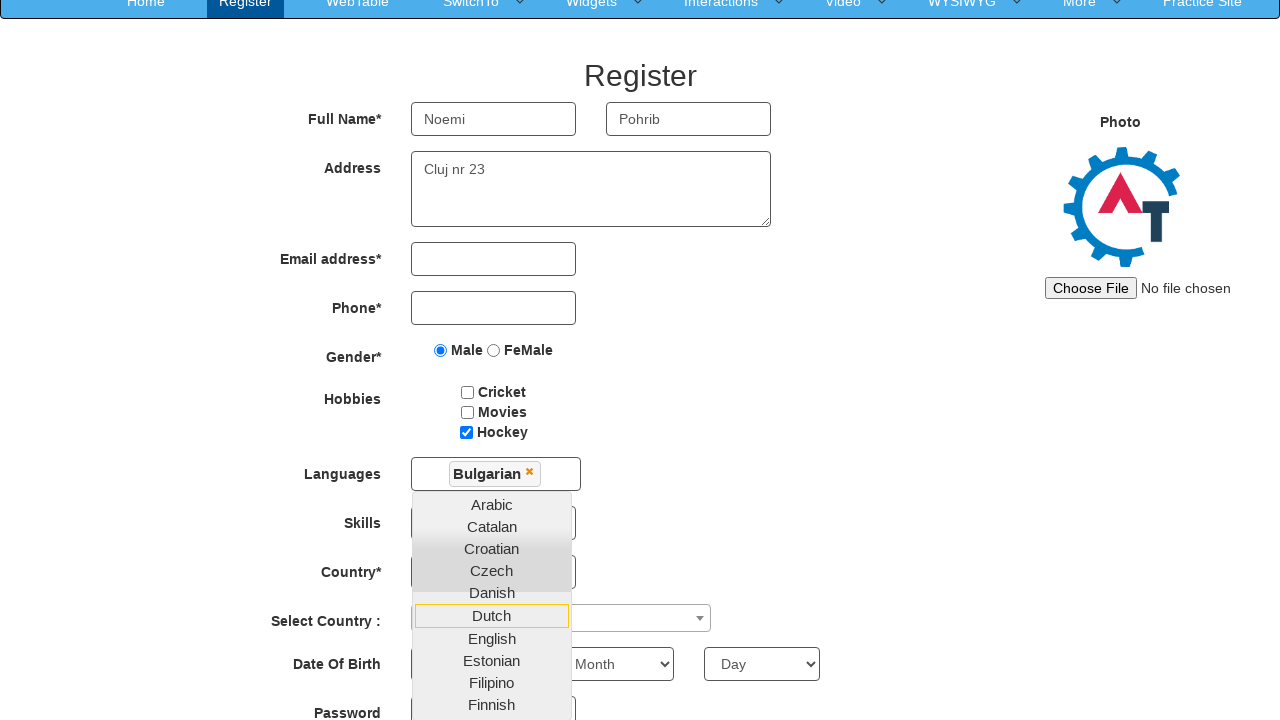